Tests browser navigation by clicking on A/B Testing link, verifying the page title, then navigating back to the home page

Starting URL: https://practice.cydeo.com

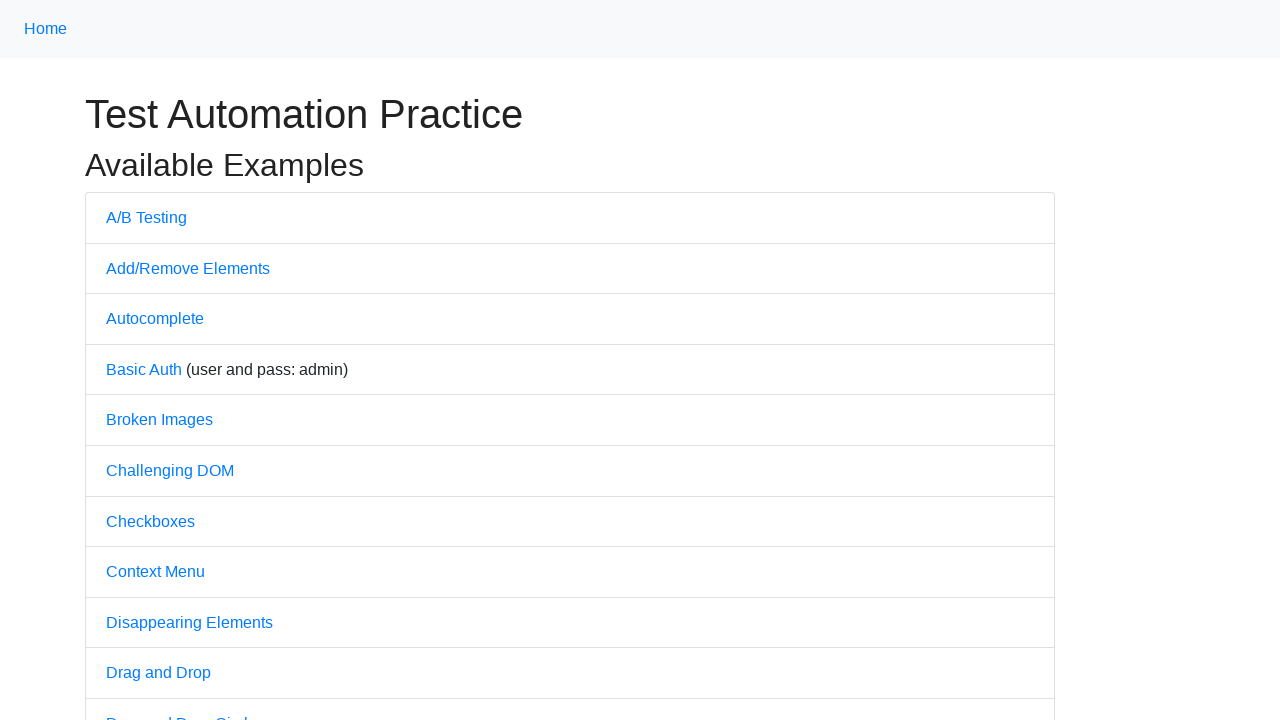

Clicked on A/B Testing link at (146, 217) on text=A/B Testing
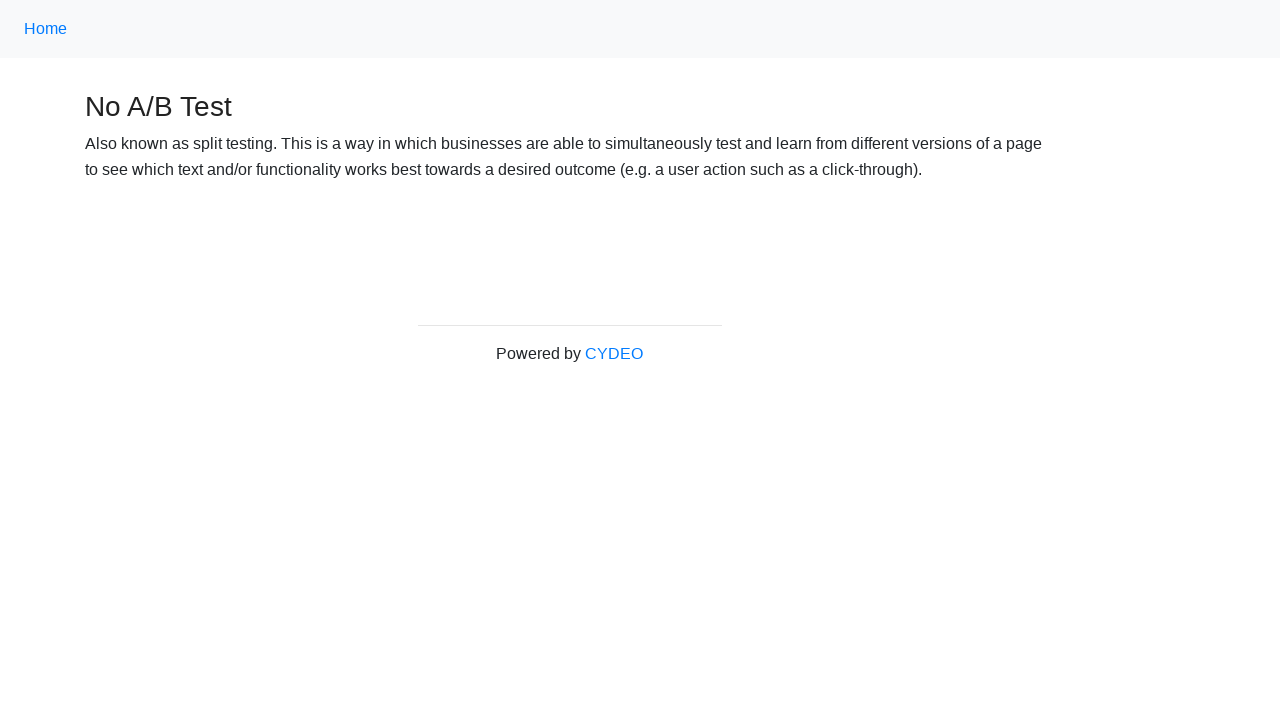

A/B Testing page loaded successfully
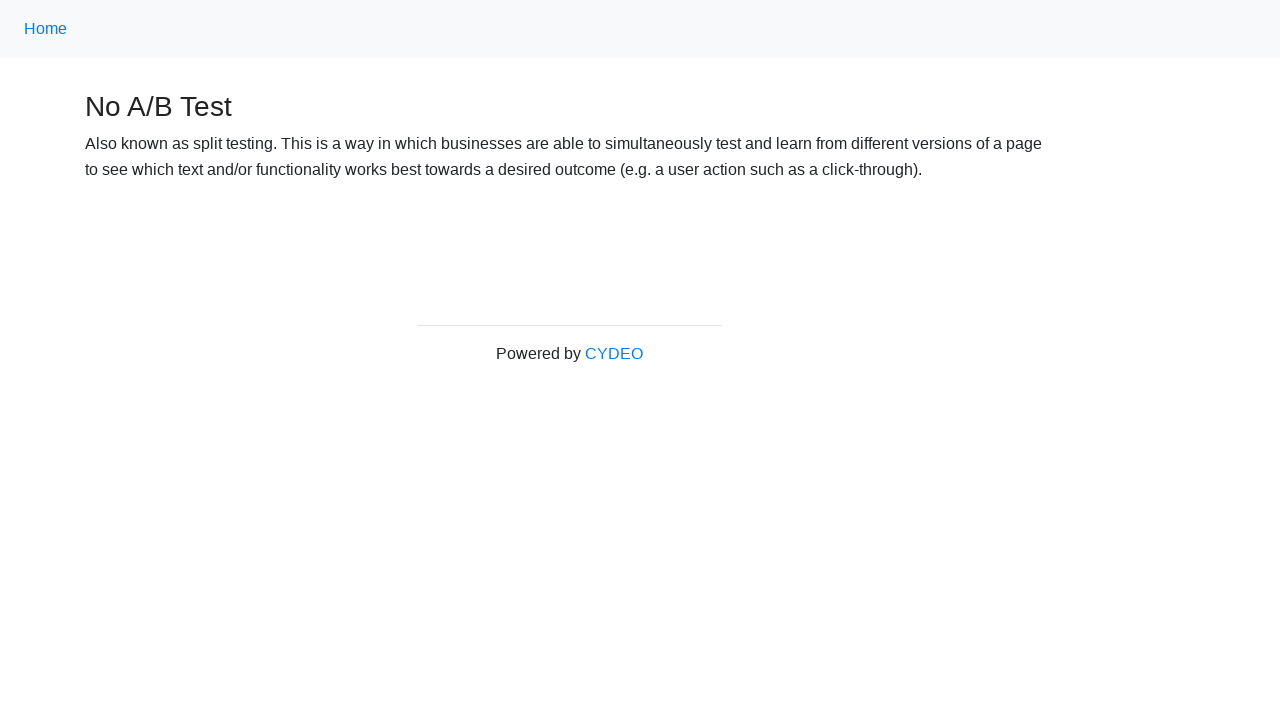

Navigated back to home page
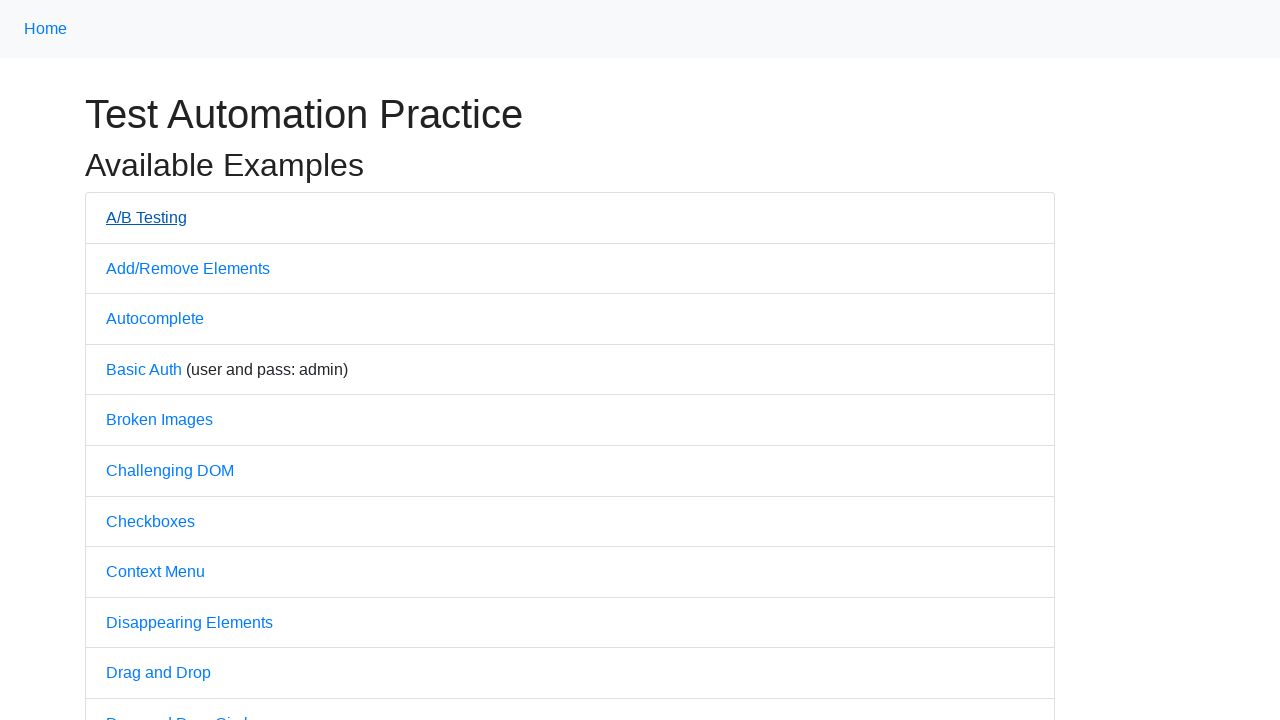

Home page loaded successfully
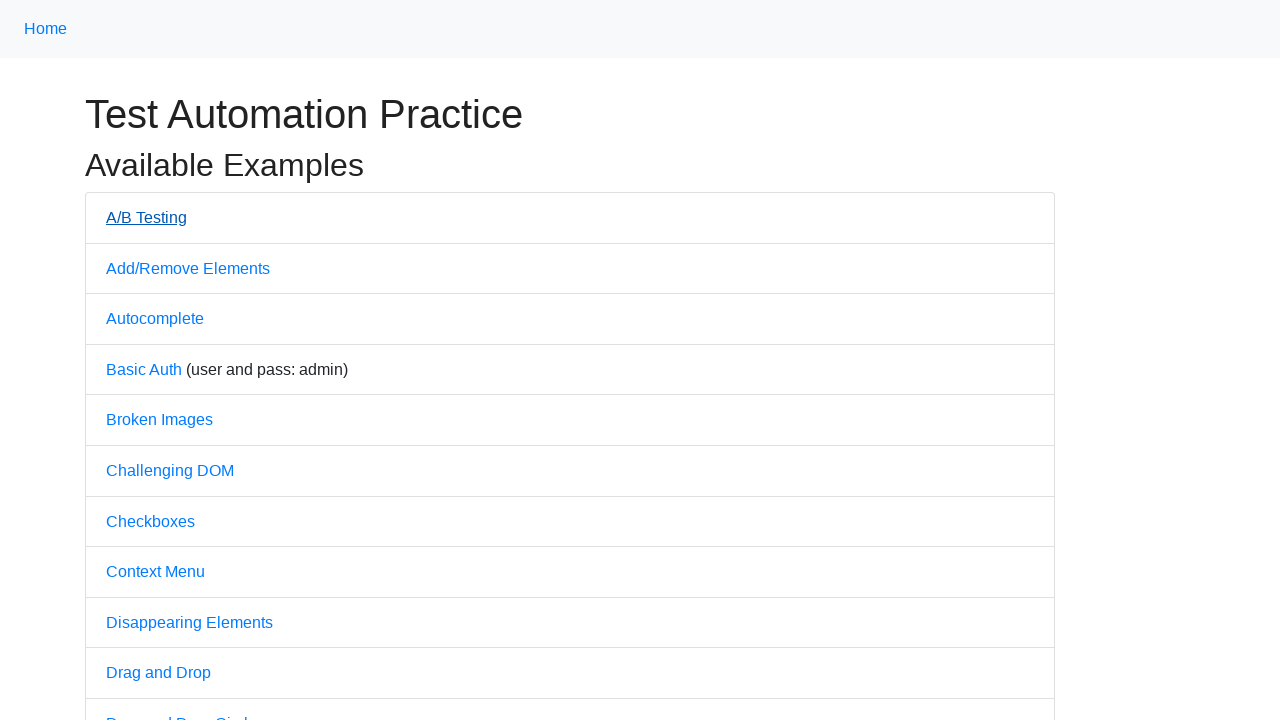

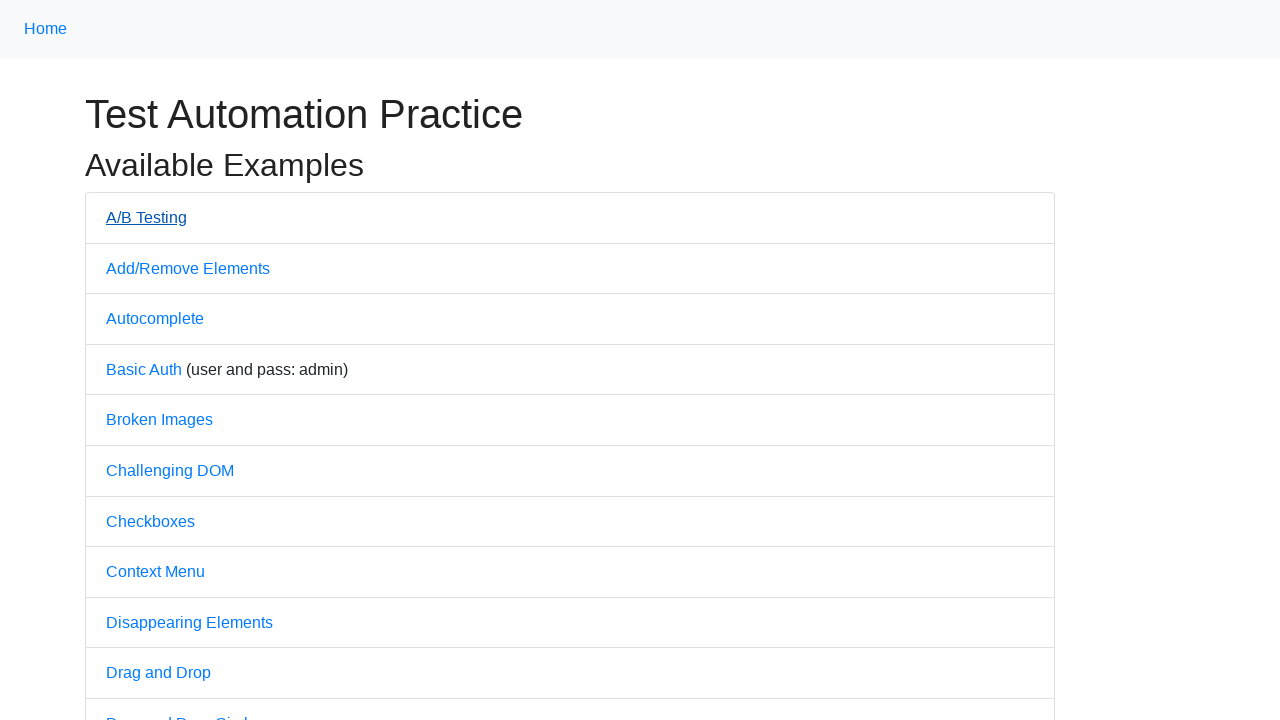